Tests window handling by clicking a link that opens a new window, switching between windows, and verifying the page titles of each window.

Starting URL: https://the-internet.herokuapp.com/windows

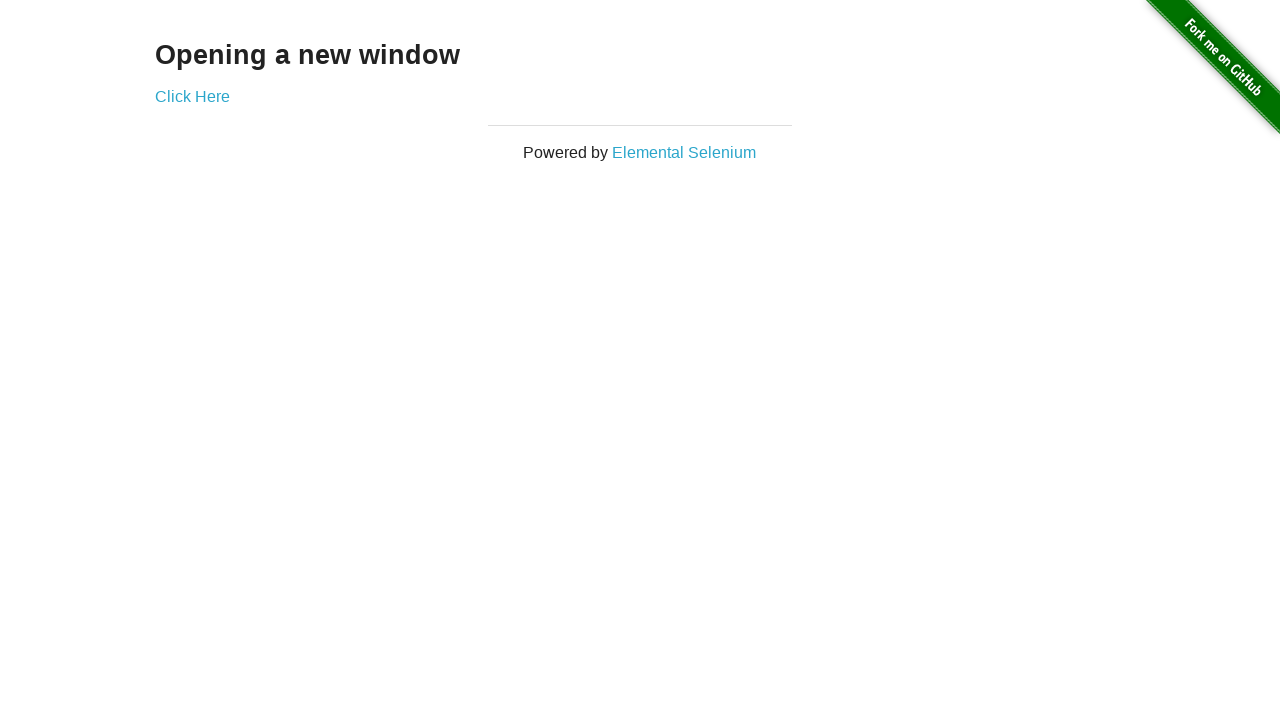

Verified page text is 'Opening a new window'
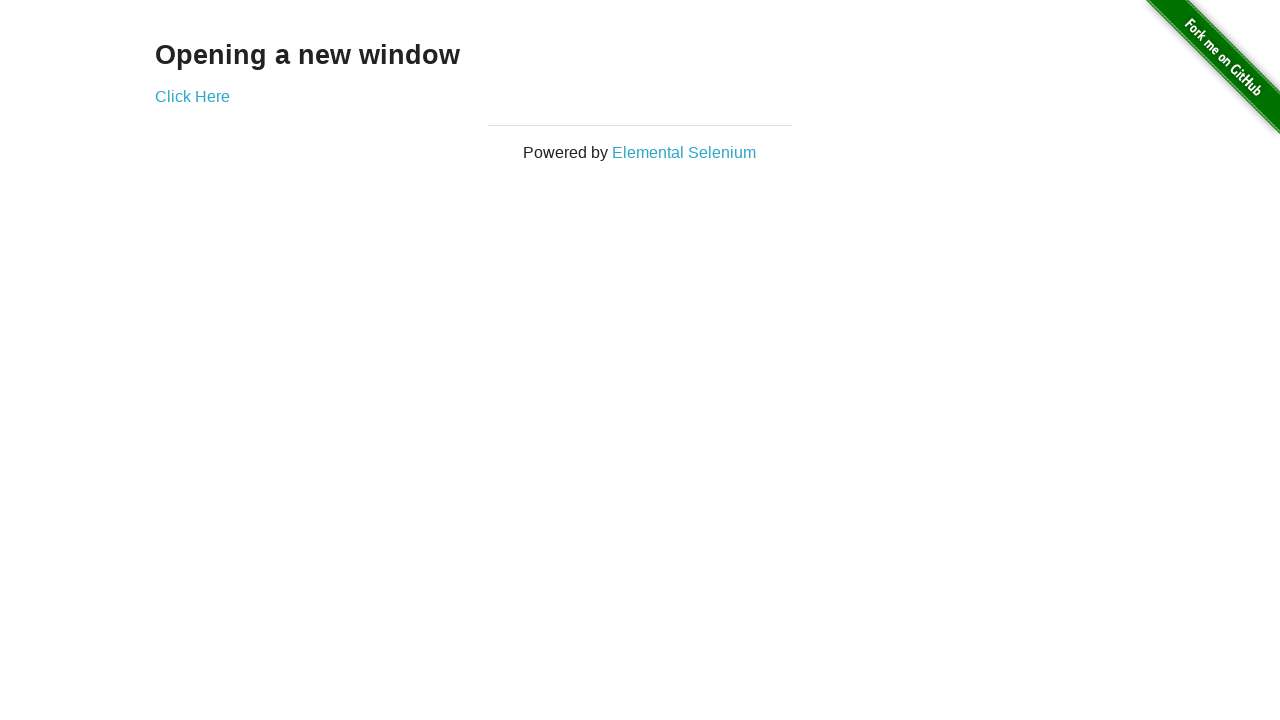

Verified original page title is 'The Internet'
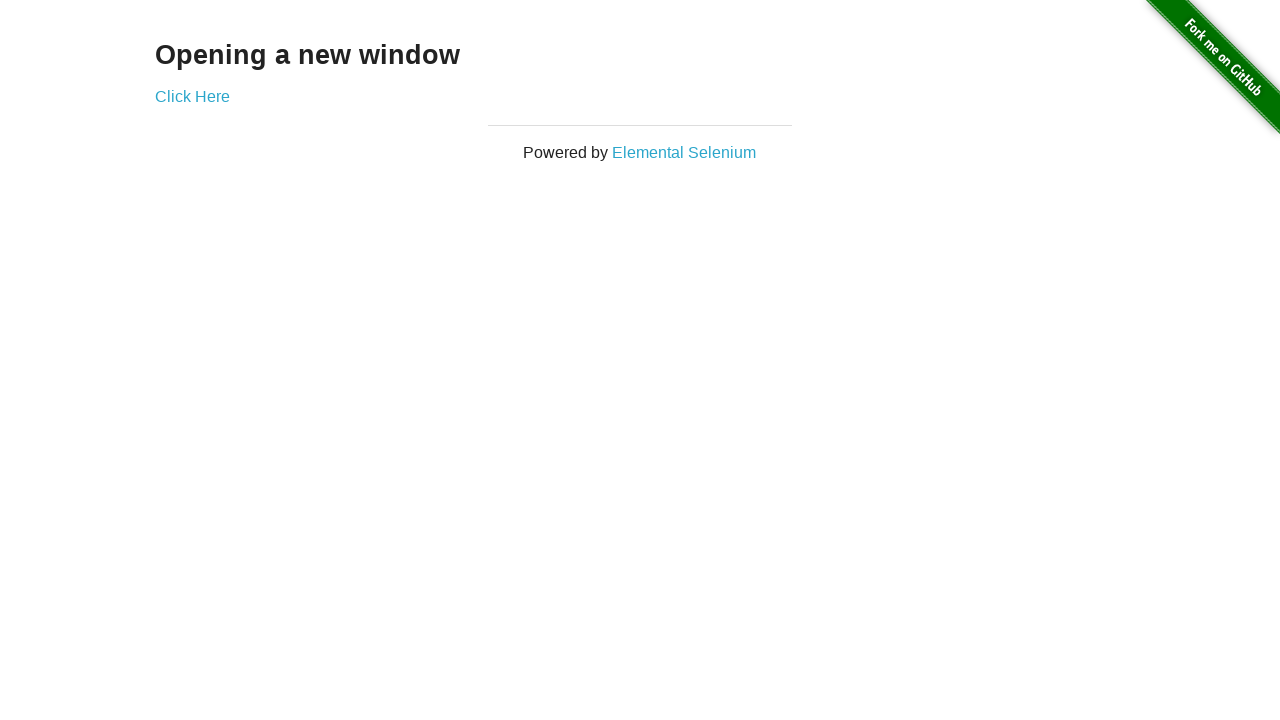

Clicked 'Click Here' button to open new window at (192, 96) on xpath=//*[text()='Click Here']
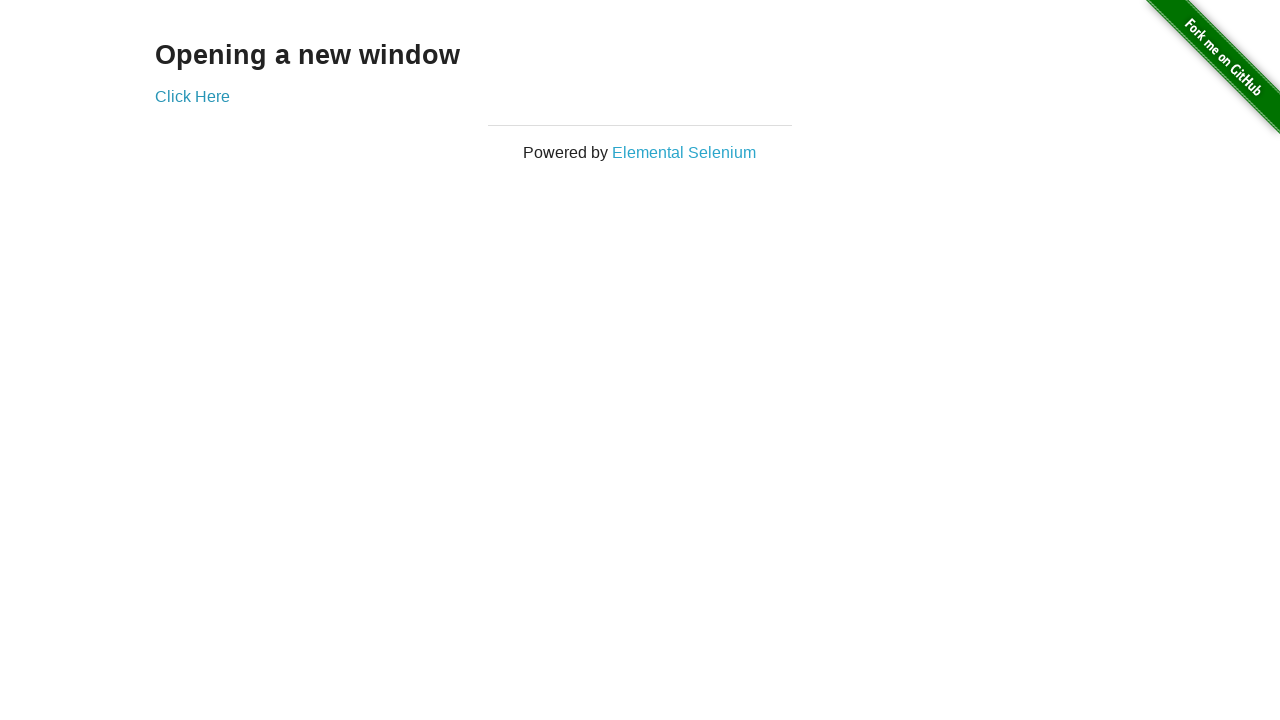

Captured new window page object
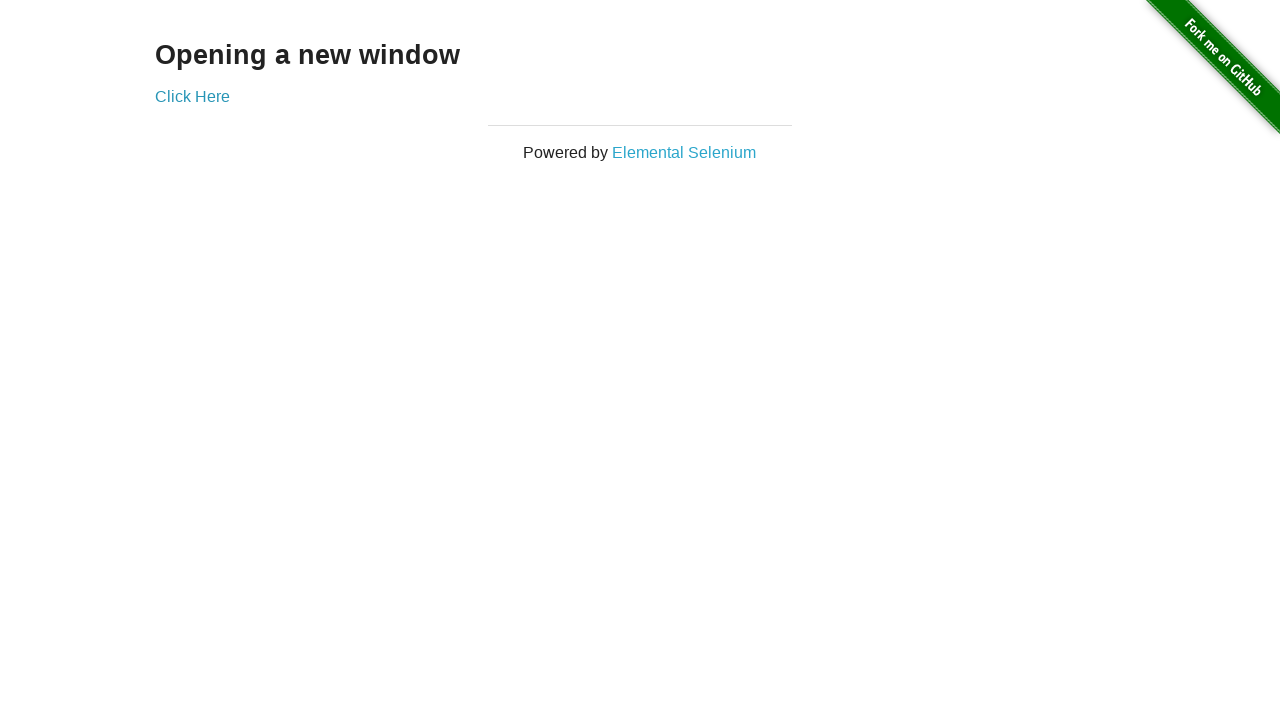

Waited for new window to load
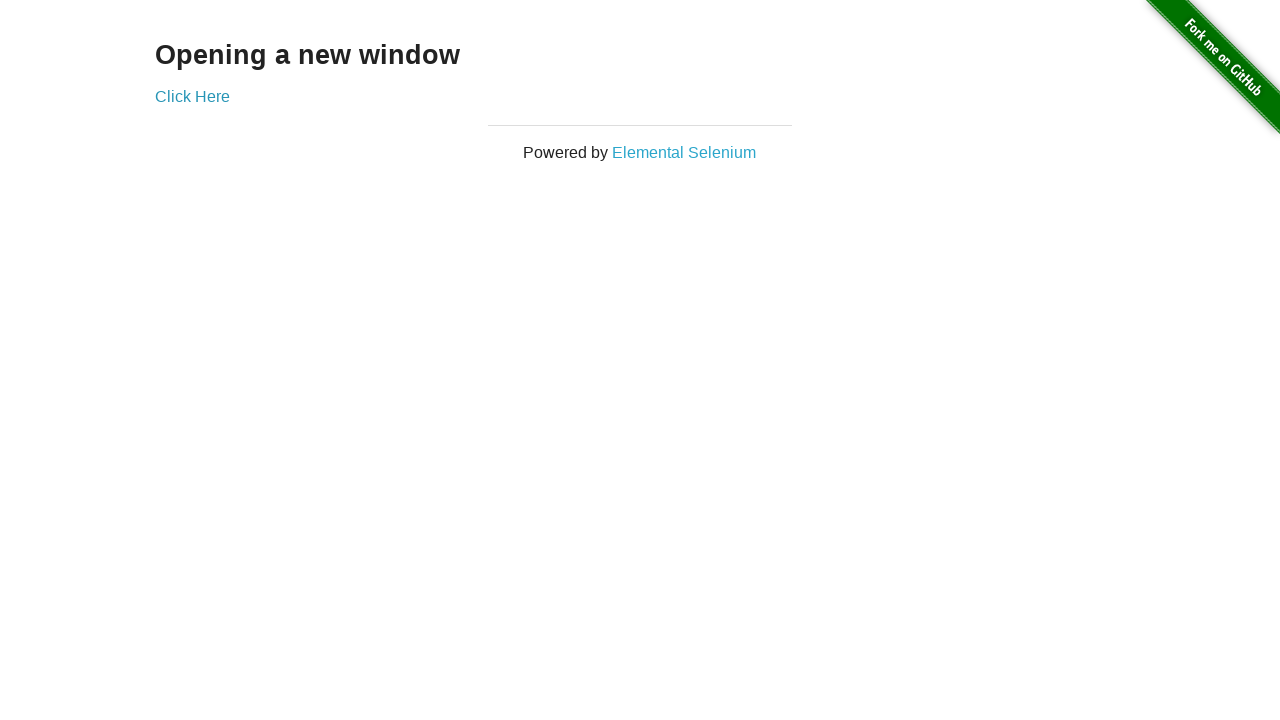

Verified new window title is 'New Window'
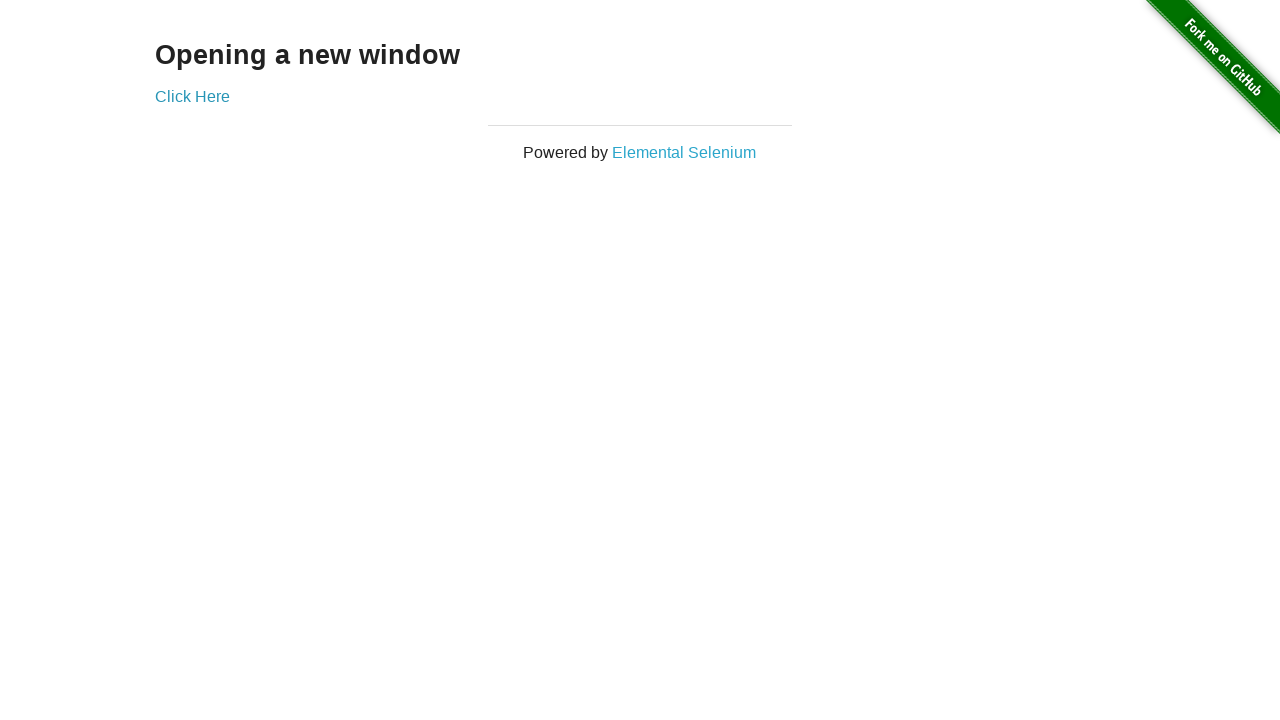

Switched back to original window
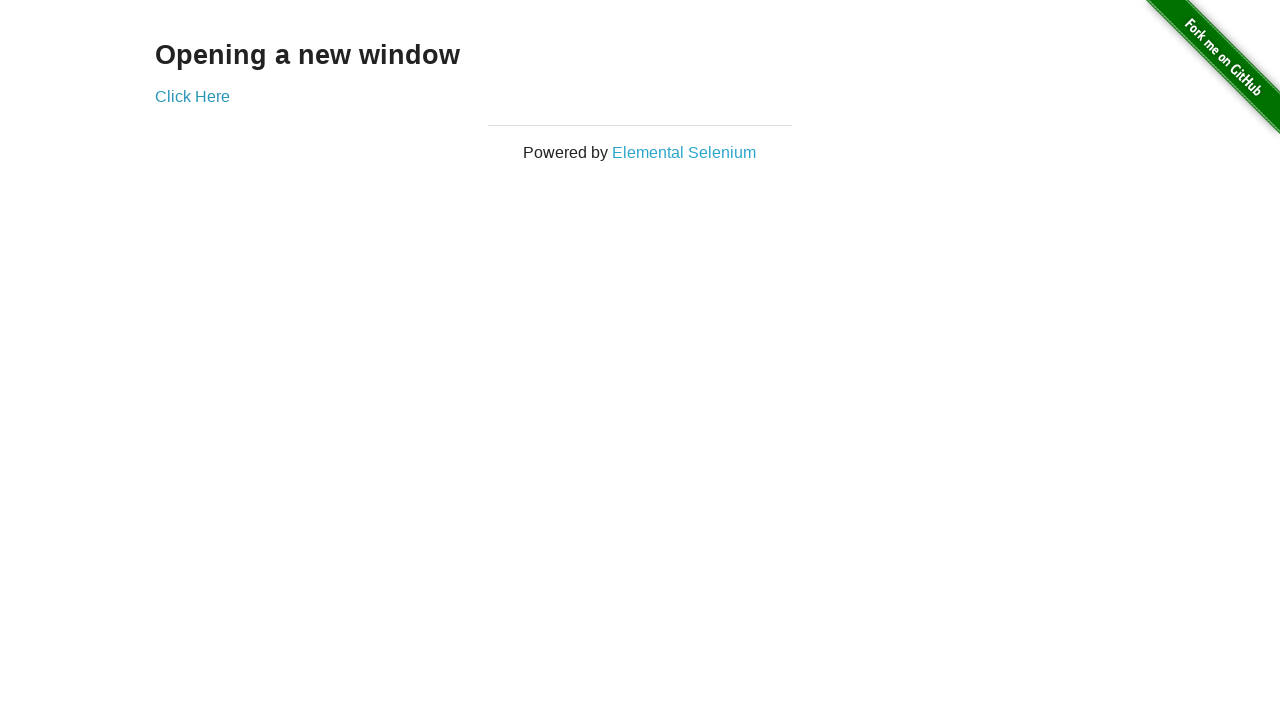

Verified original window title is still 'The Internet'
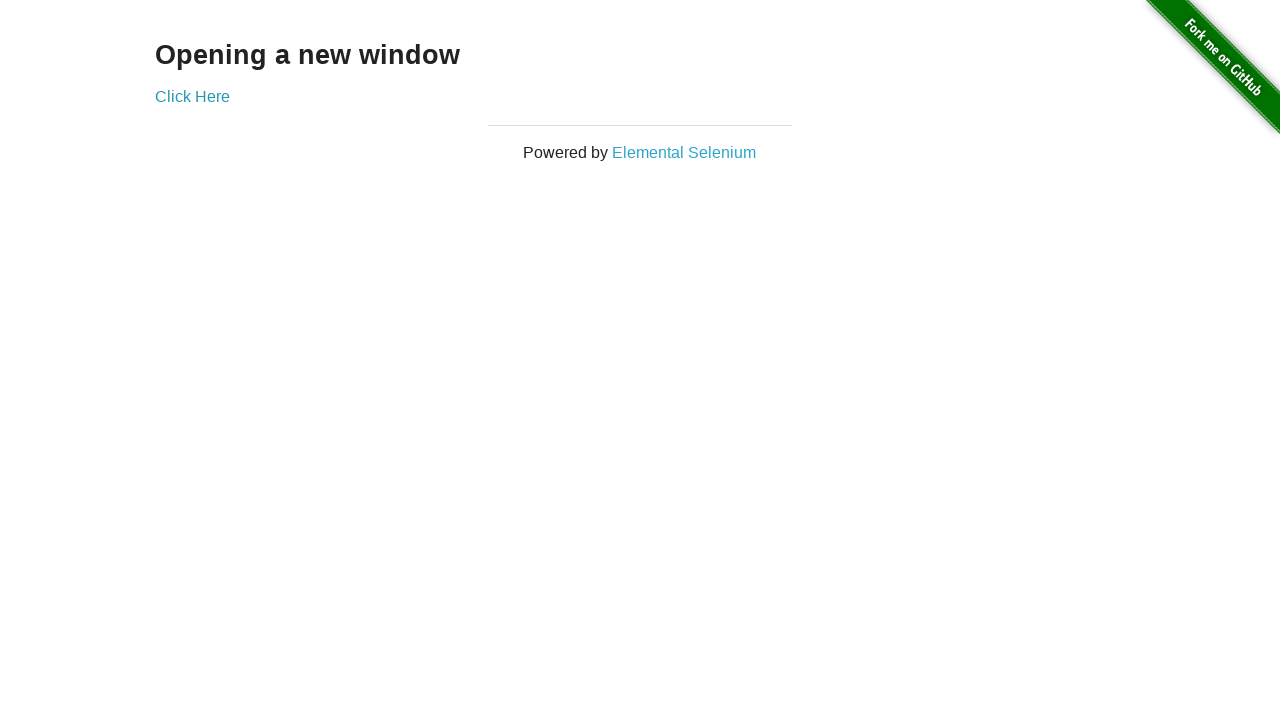

Switched to new window again
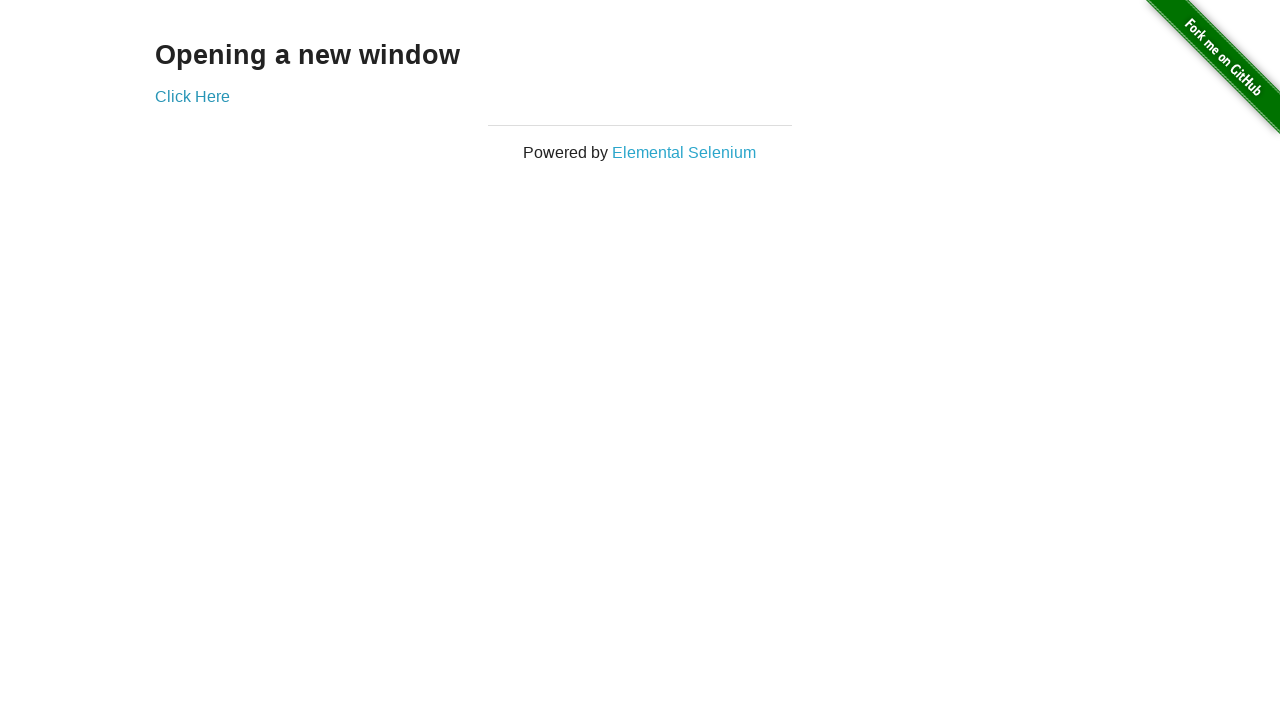

Switched back to original window
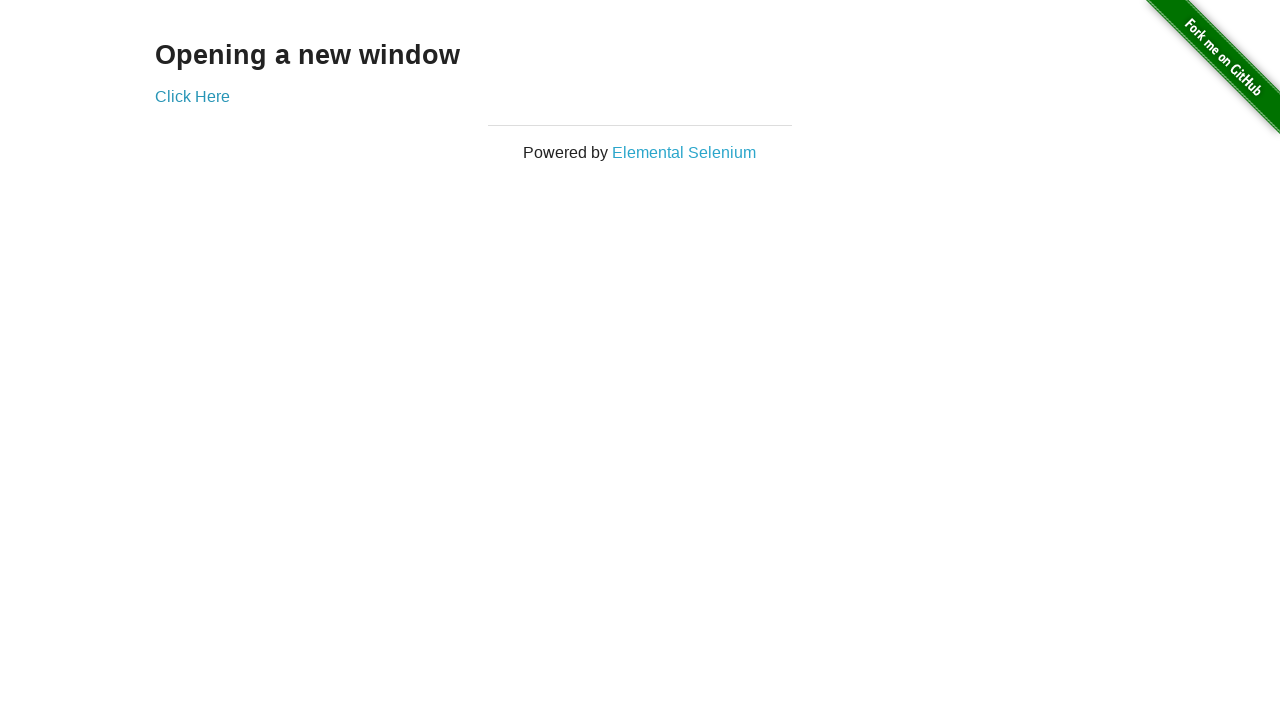

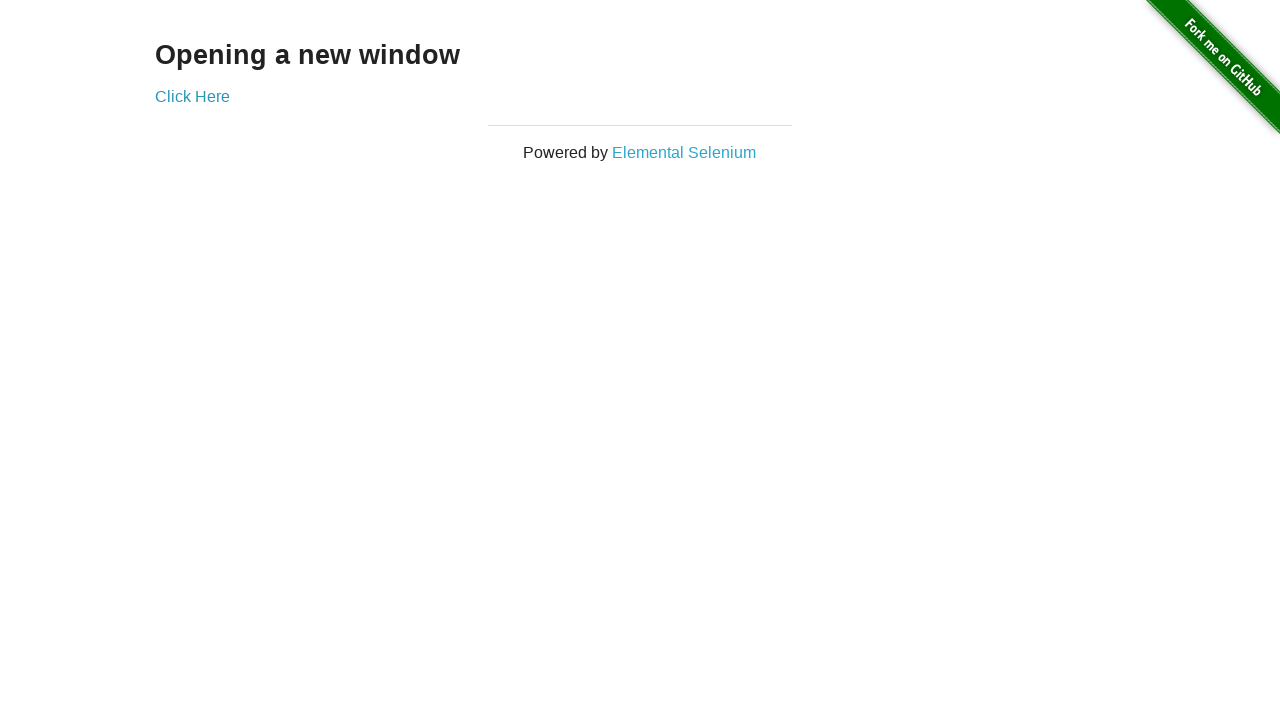